Tests an explicit wait scenario where the script waits for a price to change to $100, clicks a book button, calculates a mathematical answer based on a displayed value, enters it into an input field, and submits the solution.

Starting URL: http://suninjuly.github.io/explicit_wait2.html

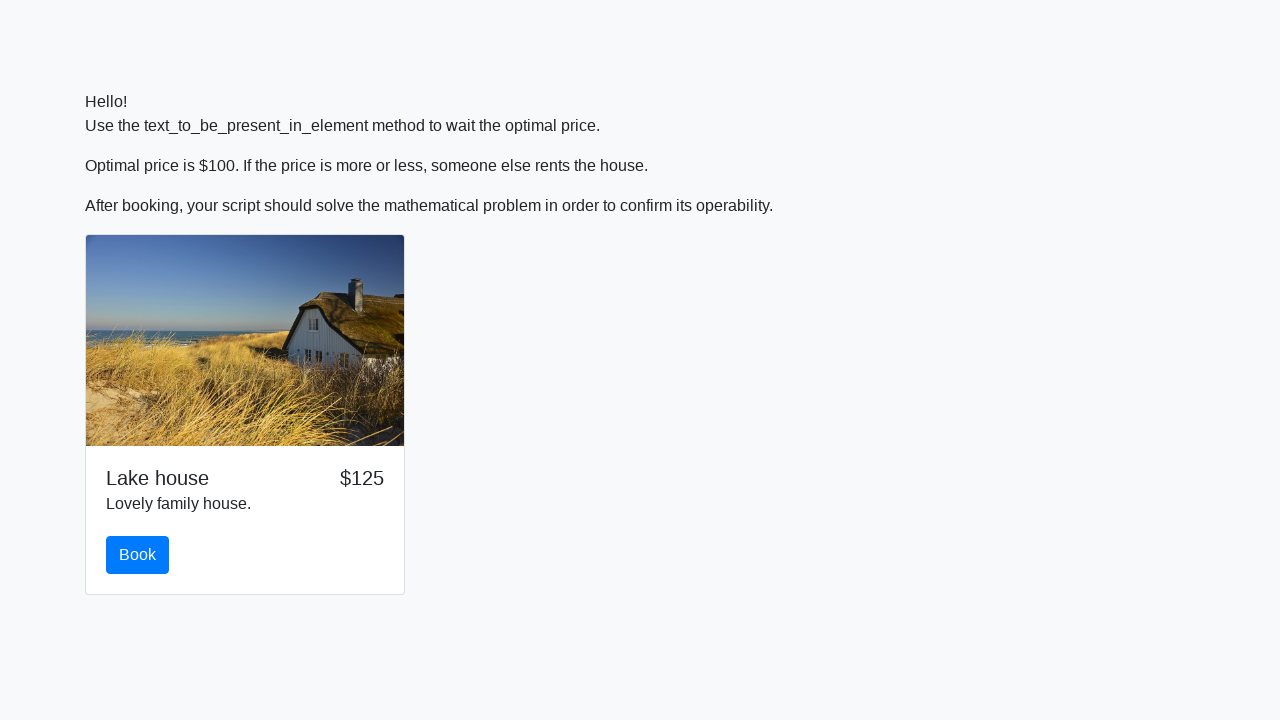

Waited for price to change to $100
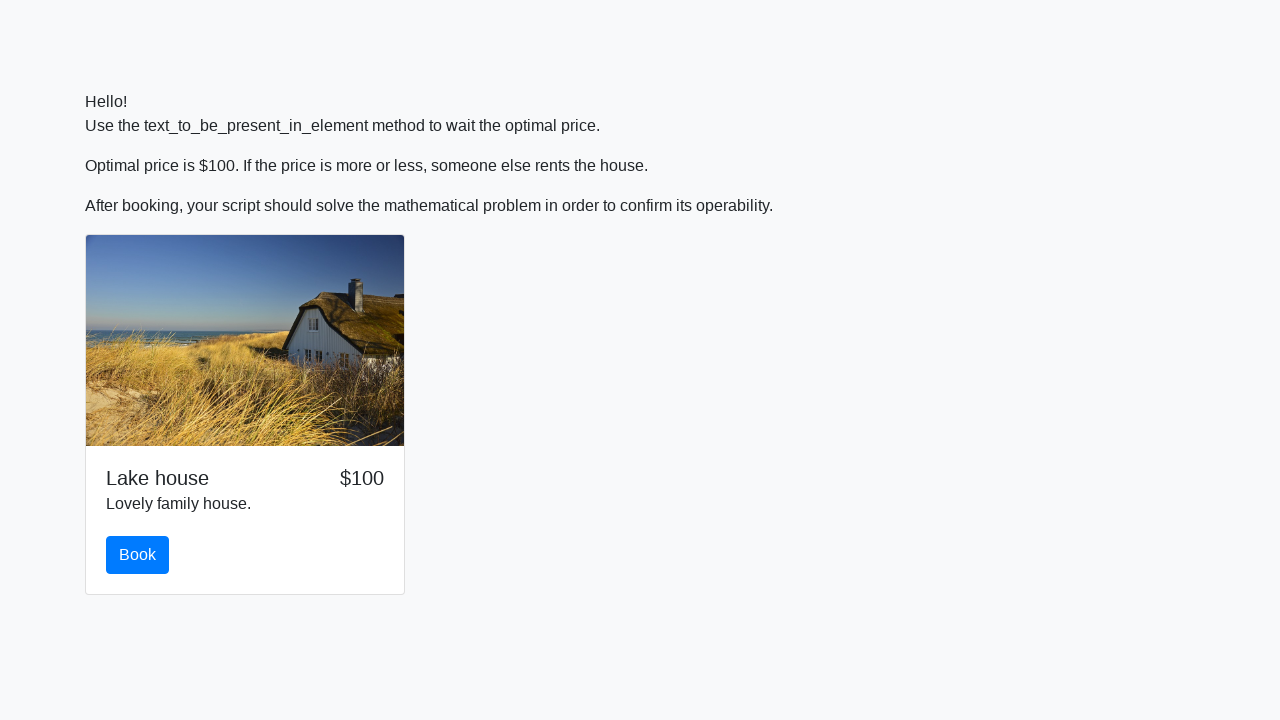

Clicked the book button at (138, 555) on #book
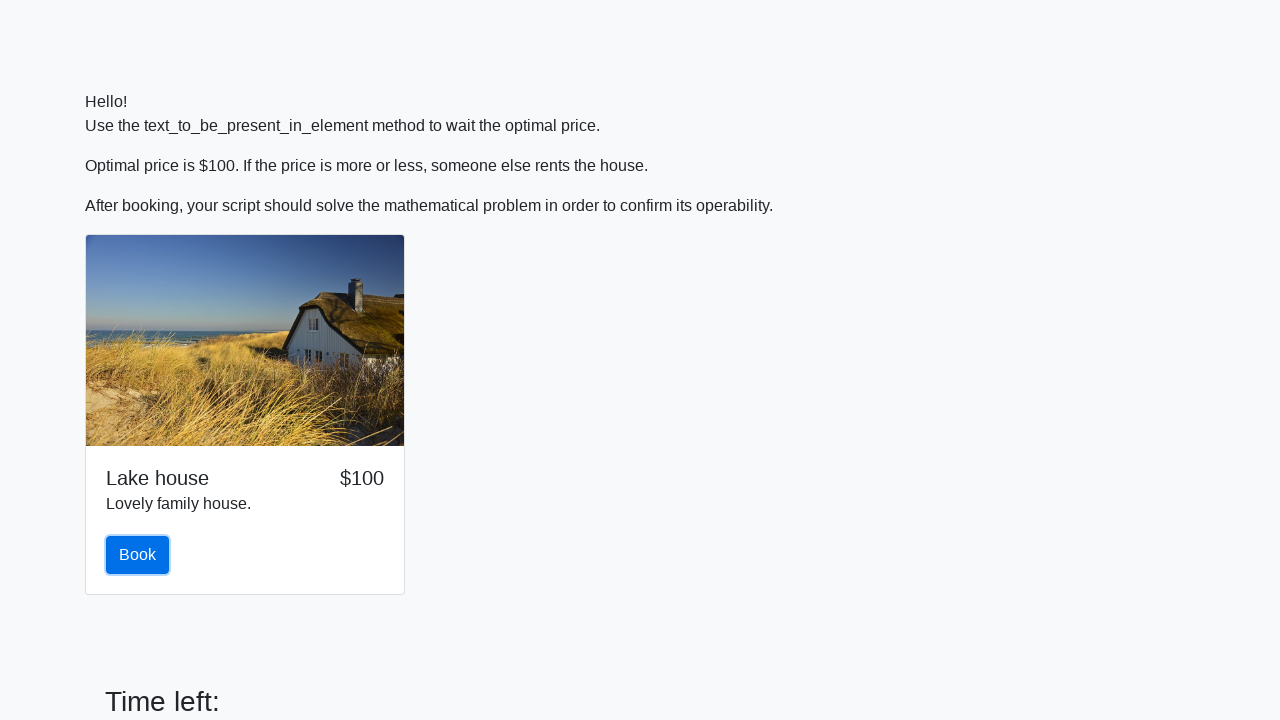

Retrieved input value: 444
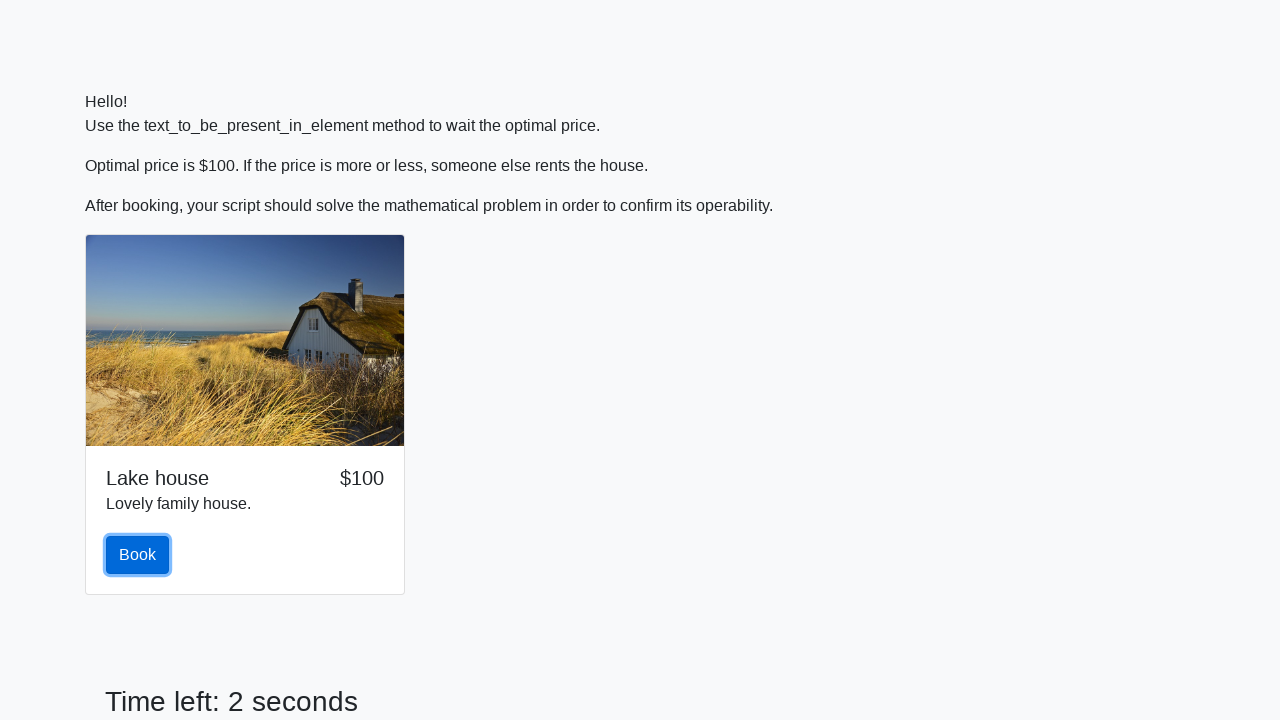

Calculated answer: 2.3341823416810734
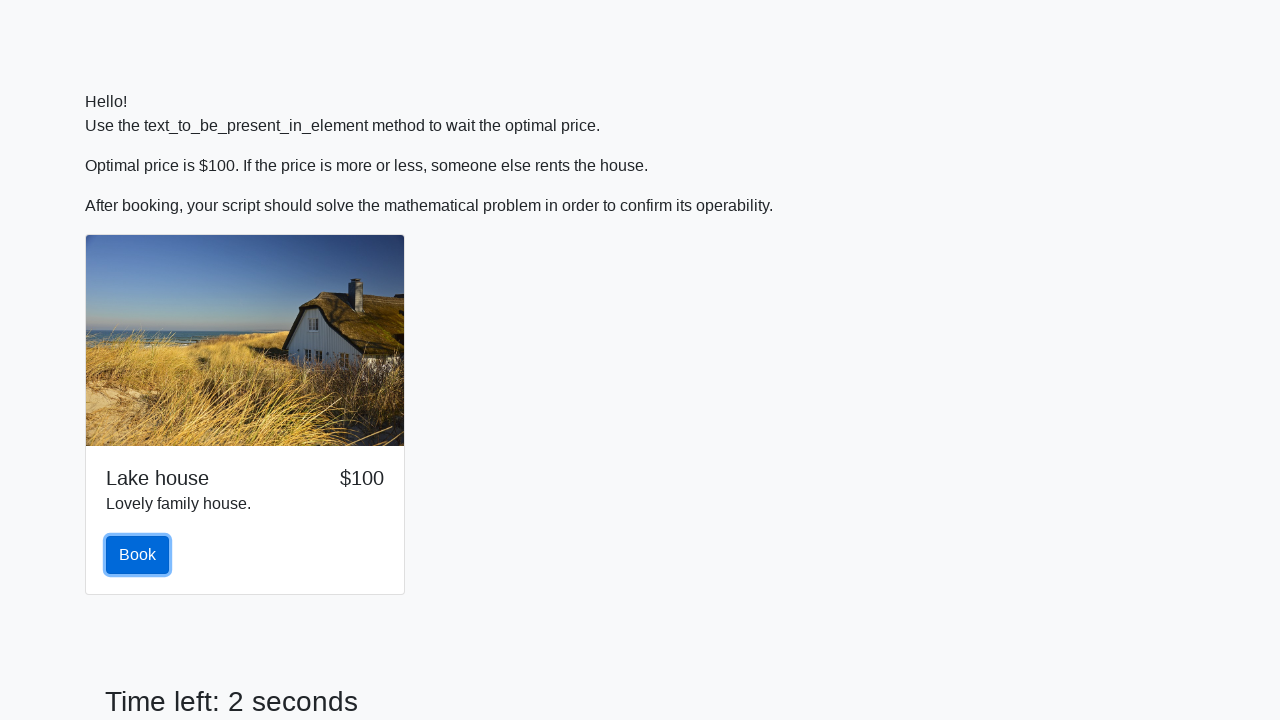

Entered calculated answer into answer field on #answer
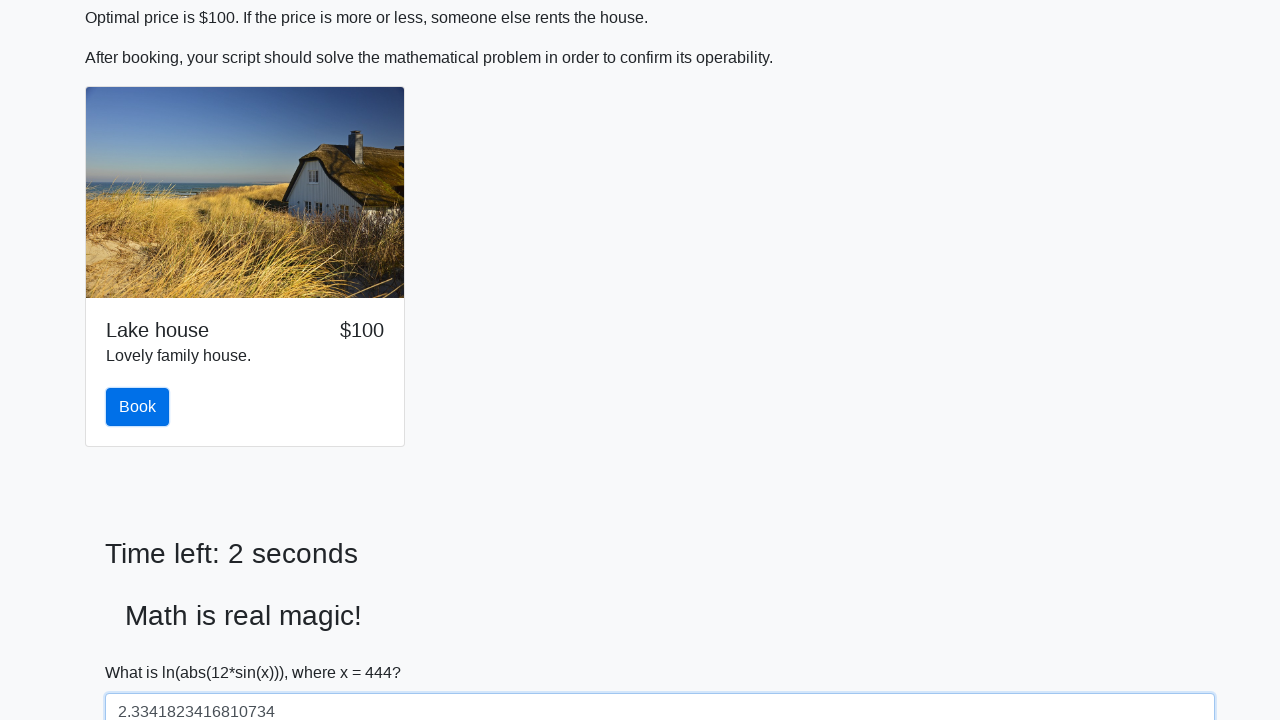

Clicked the solve button to submit the solution at (143, 651) on #solve
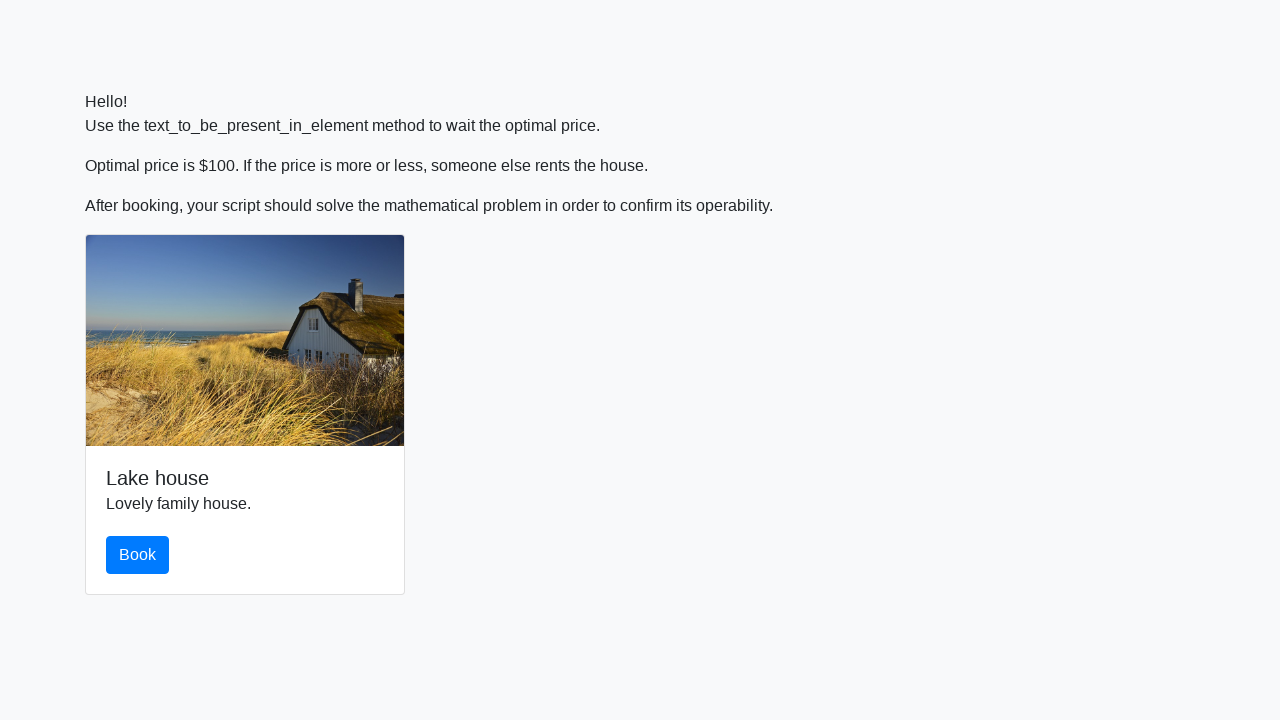

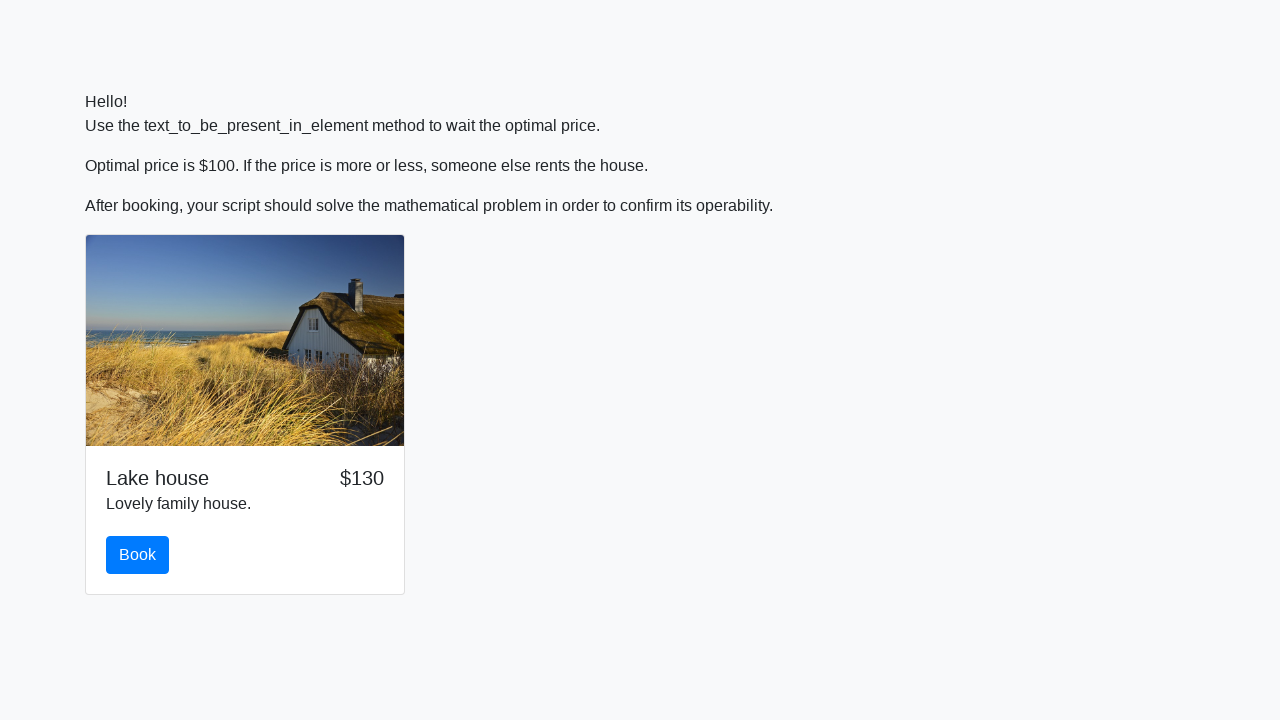